Tests YopMail temporary email service by creating an email address, composing and sending an email, then verifying the email was sent successfully

Starting URL: https://yopmail.com/

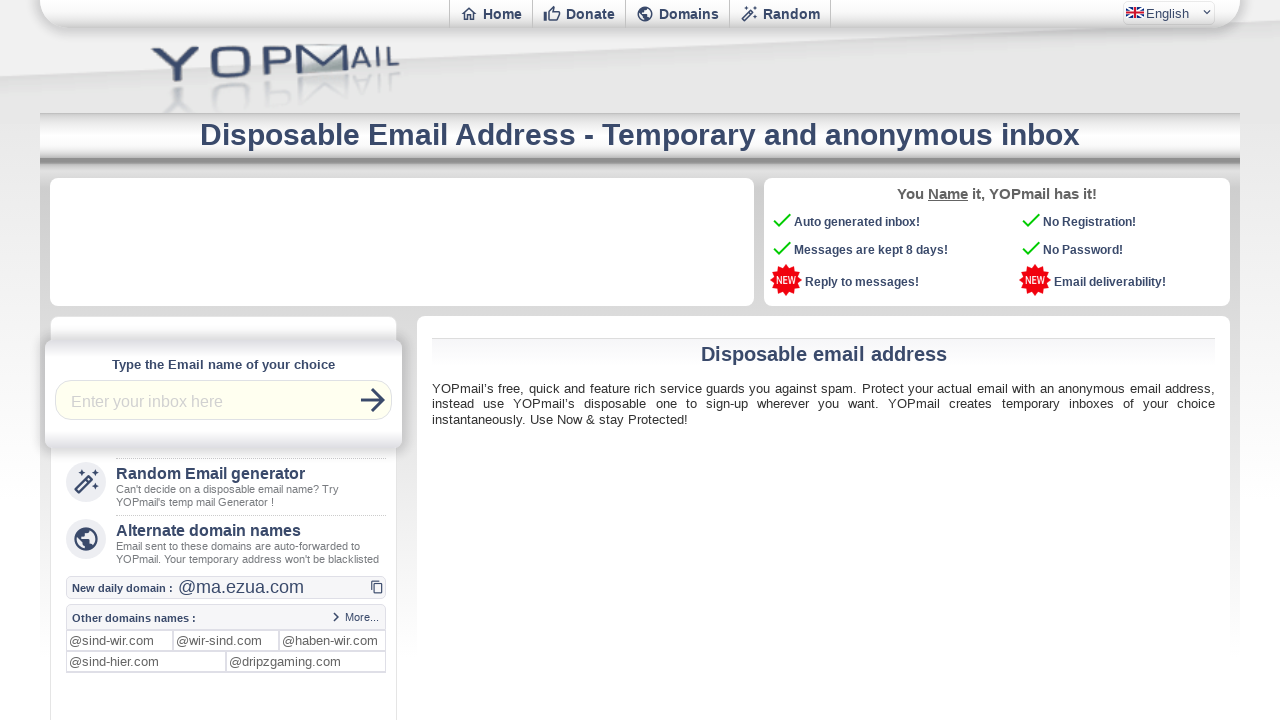

Filled login field with email address 'testuser123@gmail.com' on #login
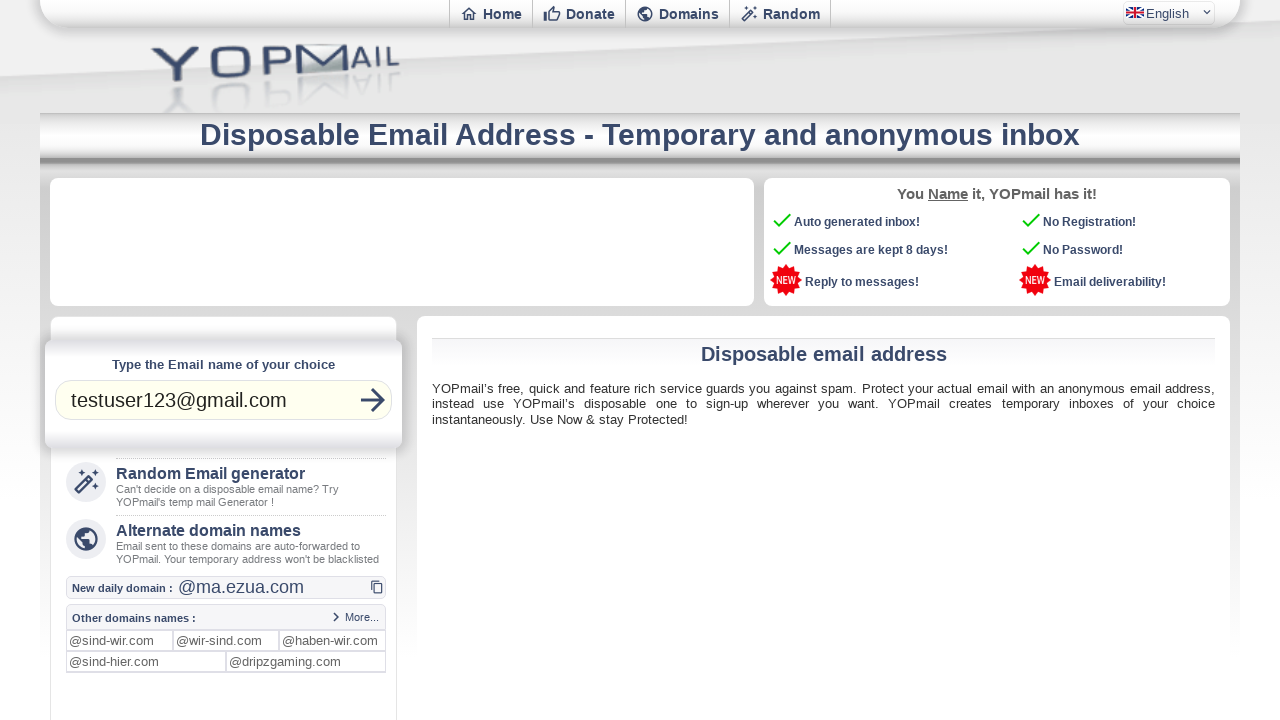

Clicked to access inbox at (373, 400) on .f36
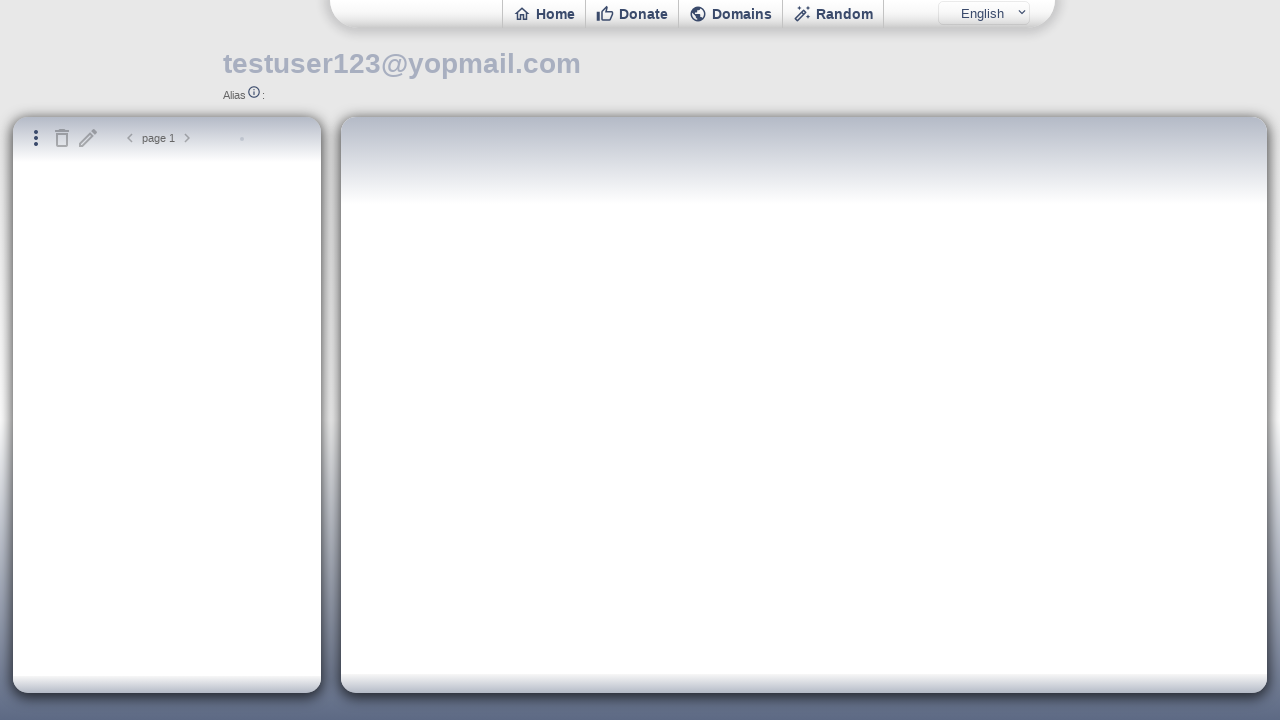

Inbox loaded and login verified
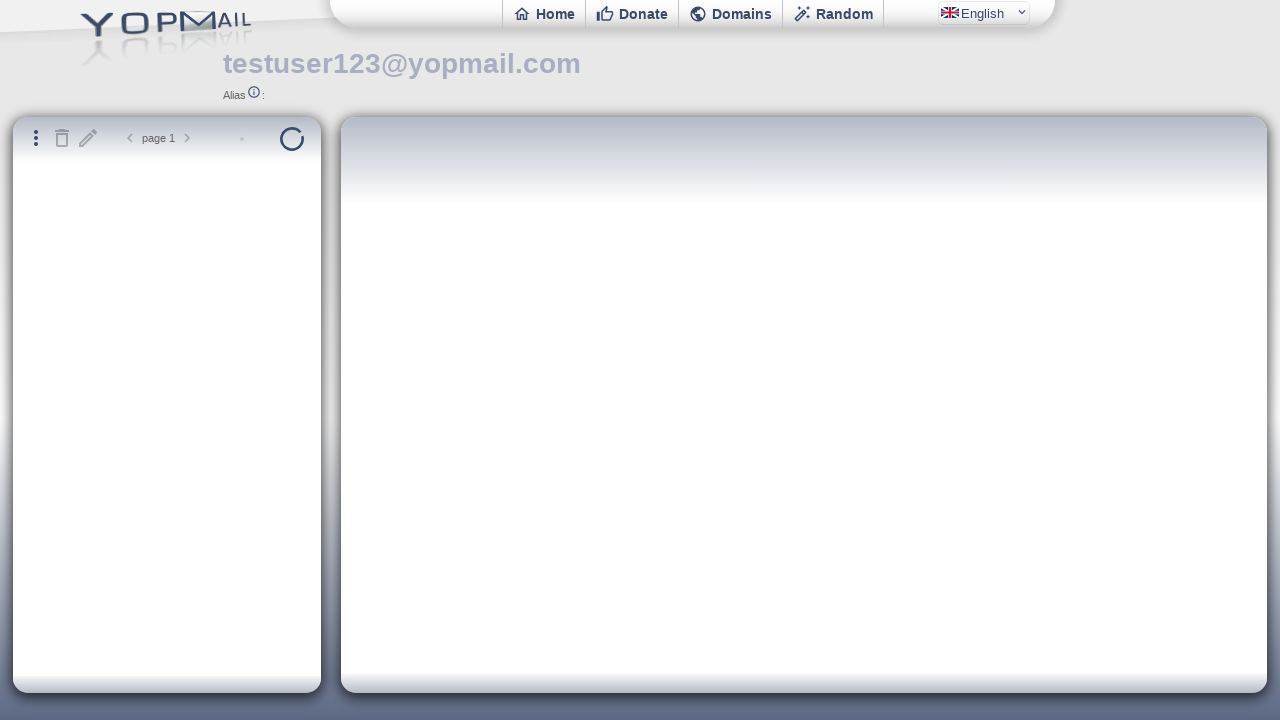

Clicked compose new email button at (88, 138) on xpath=//button[@id='newmail']/i[@class='material-icons-outlined']
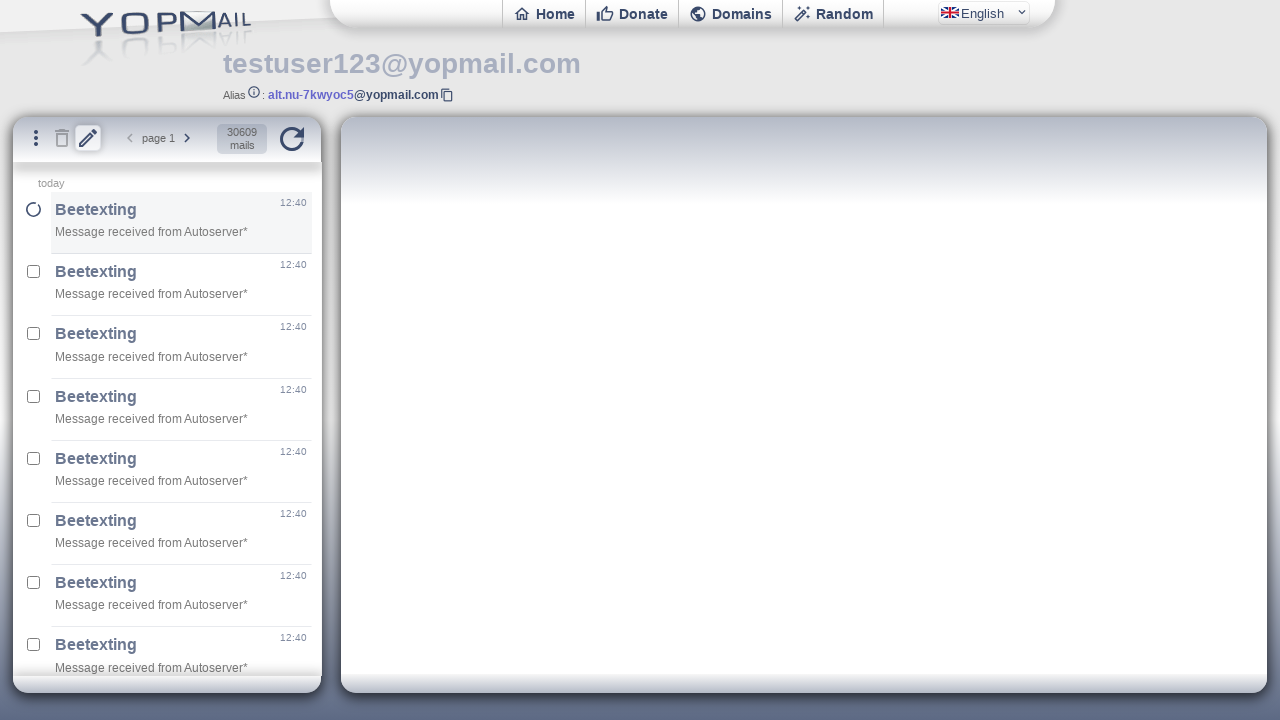

Filled email recipient field with 'testuser123' on iframe#ifmail >> internal:control=enter-frame >> #msgto
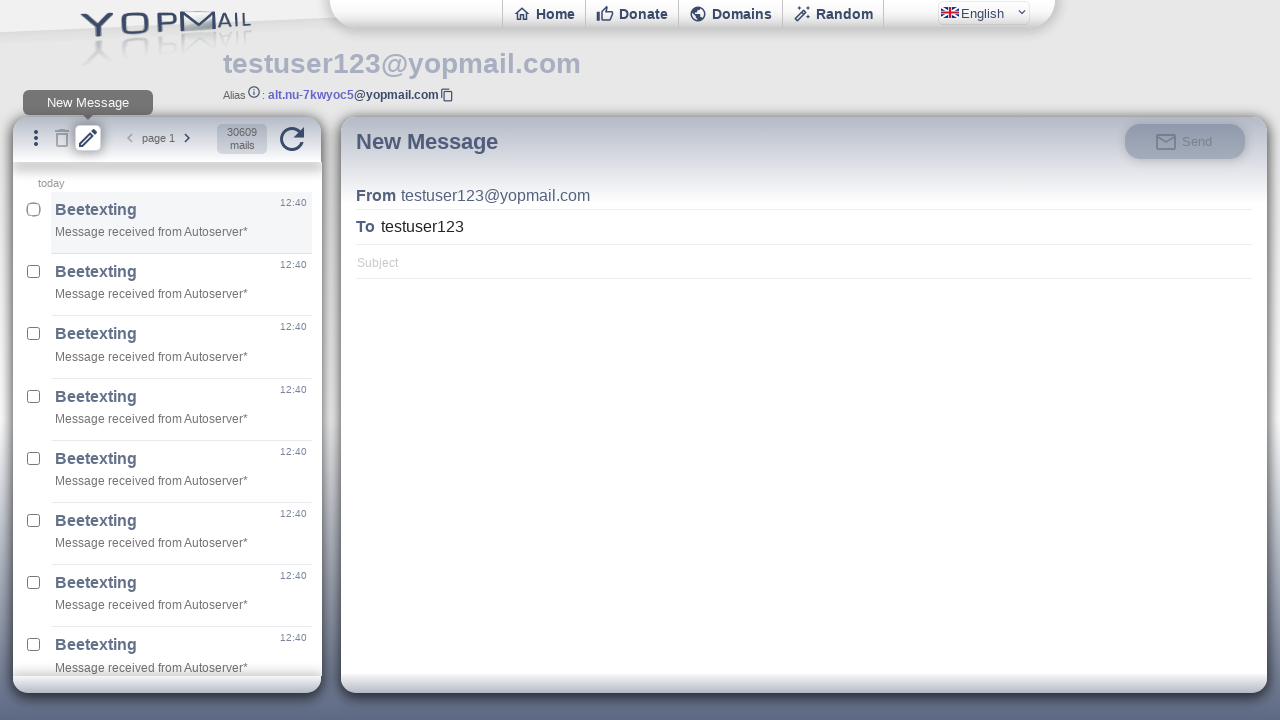

Filled email subject field with 'test message' on iframe#ifmail >> internal:control=enter-frame >> #msgsubject
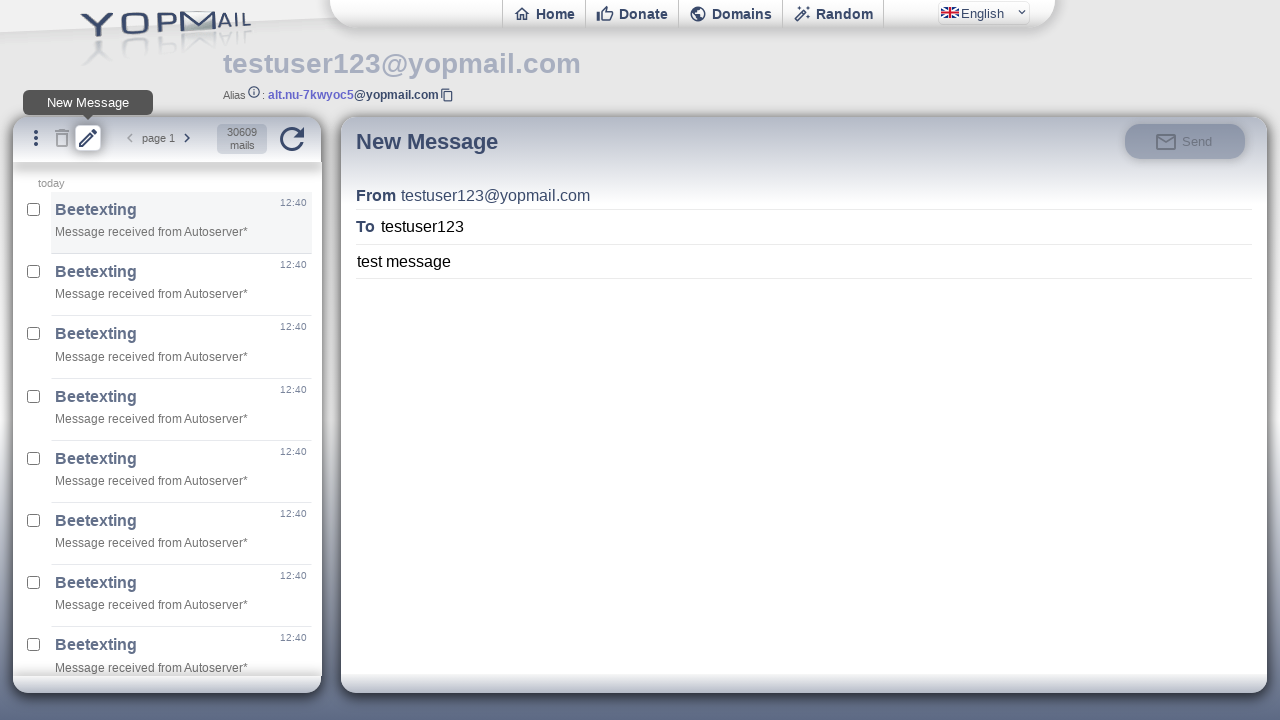

Filled email body with 'This is a test email body' on iframe#ifmail >> internal:control=enter-frame >> #msgbody
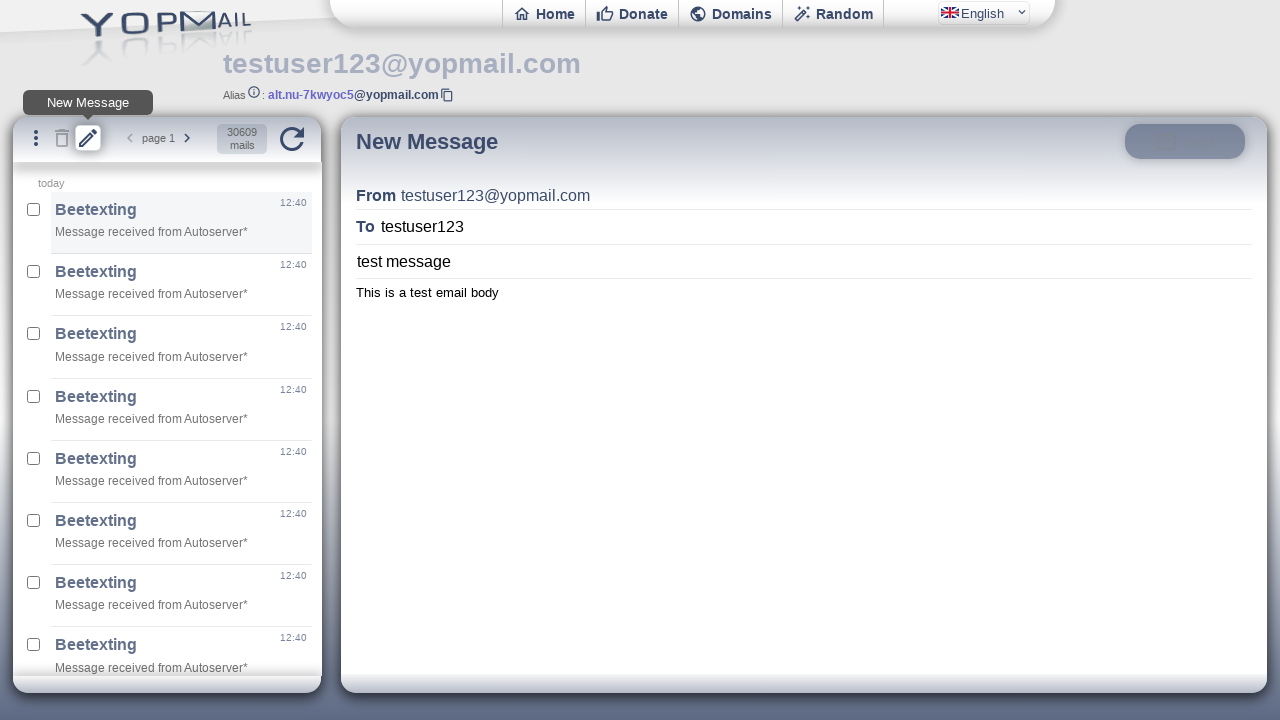

Clicked send email button at (1185, 141) on iframe#ifmail >> internal:control=enter-frame >> #msgsend
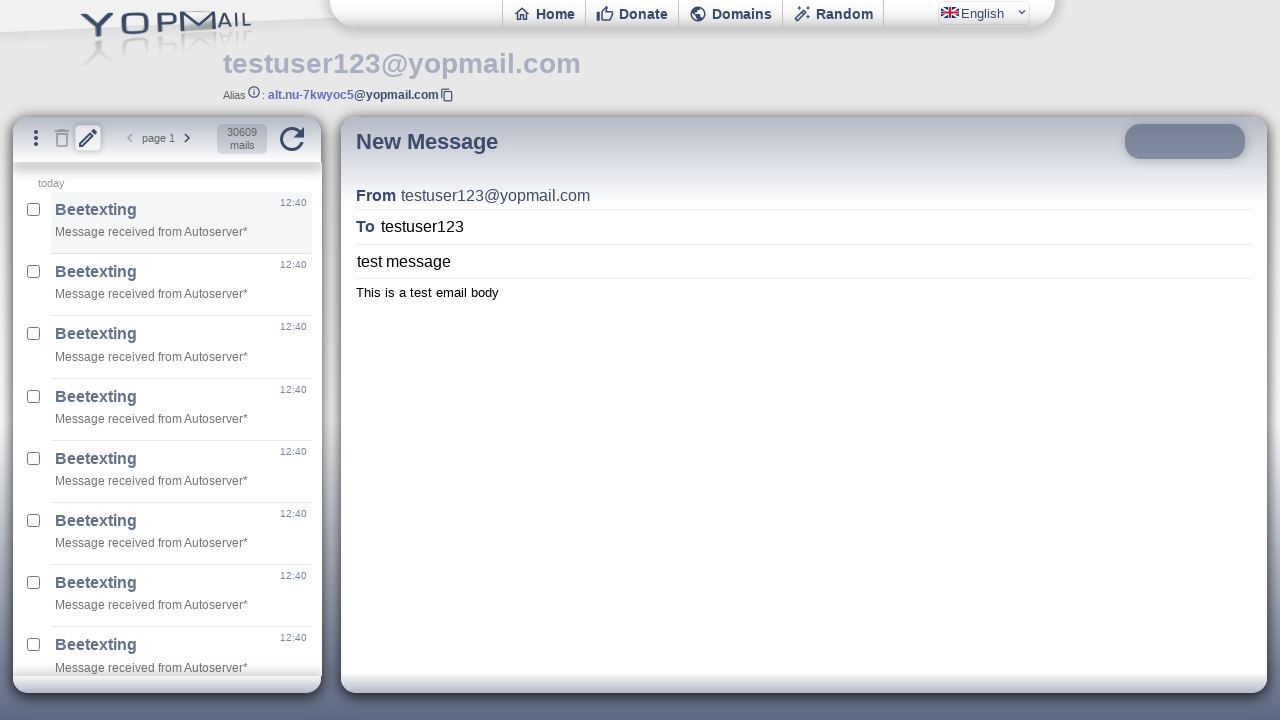

Waited 1 second for email processing
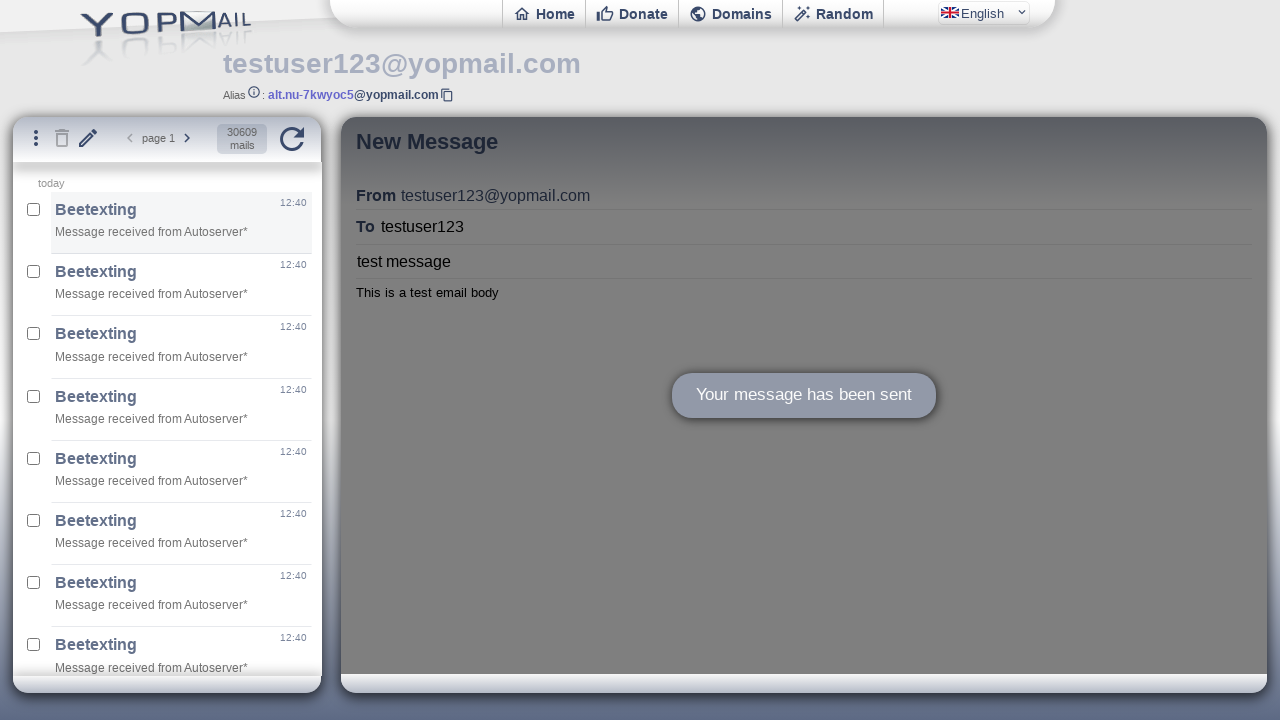

Reloaded page to refresh inbox
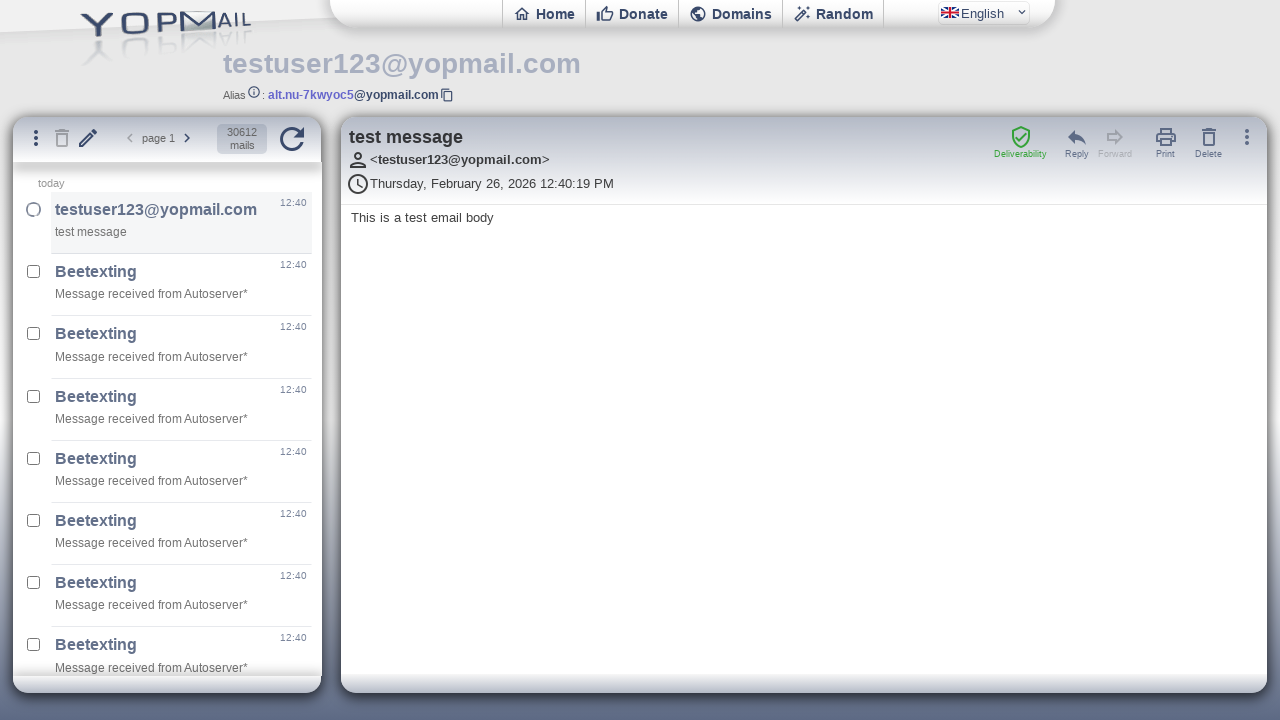

Waited 3 seconds for inbox to fully load
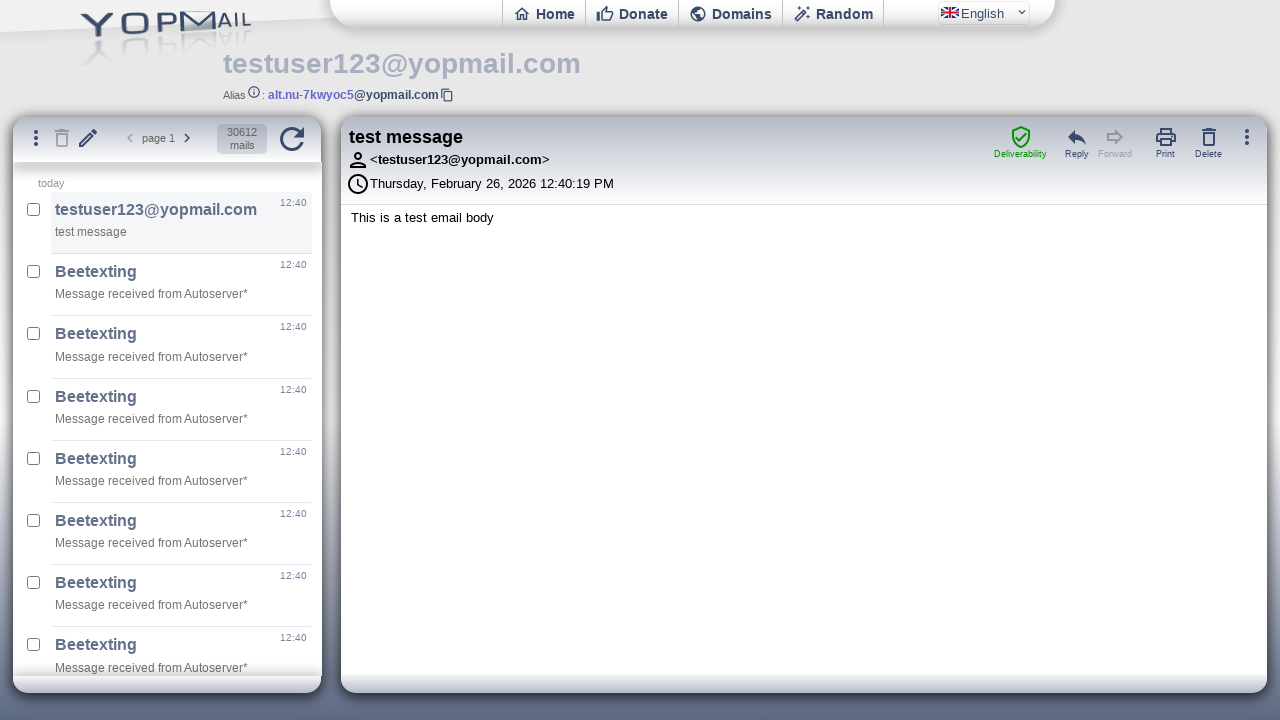

Verified email with subject 'test message' appears in inbox
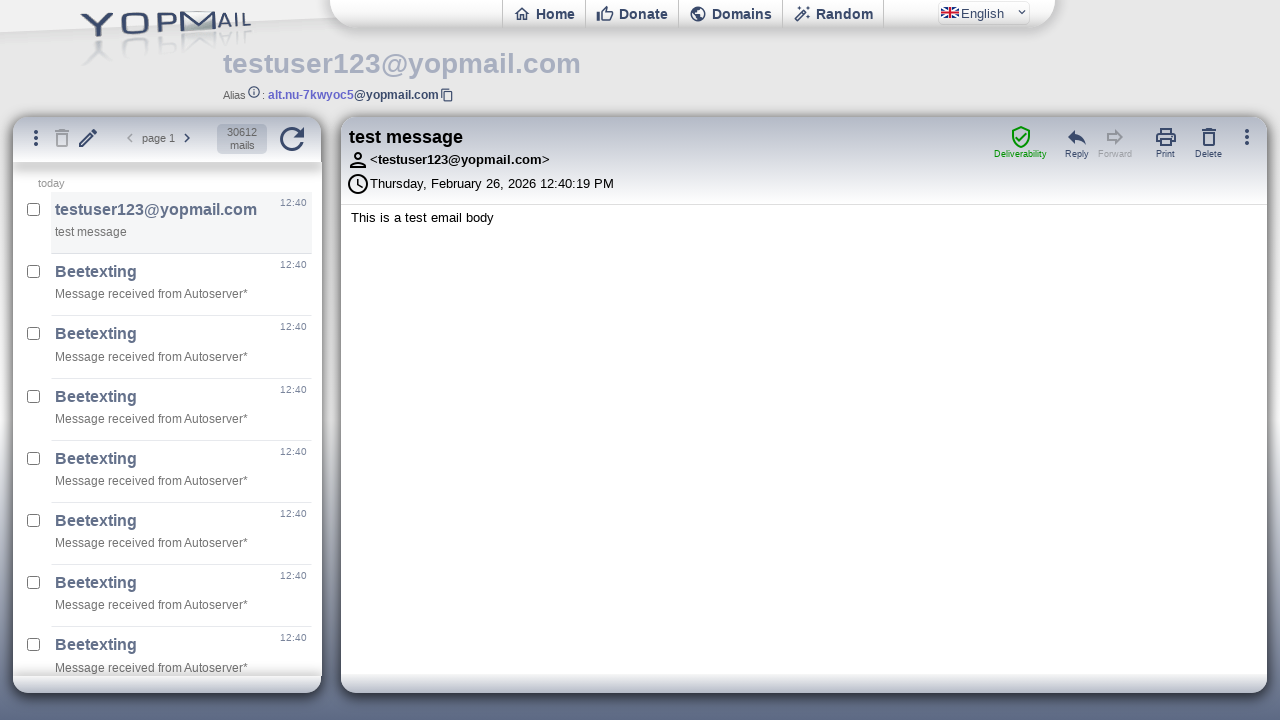

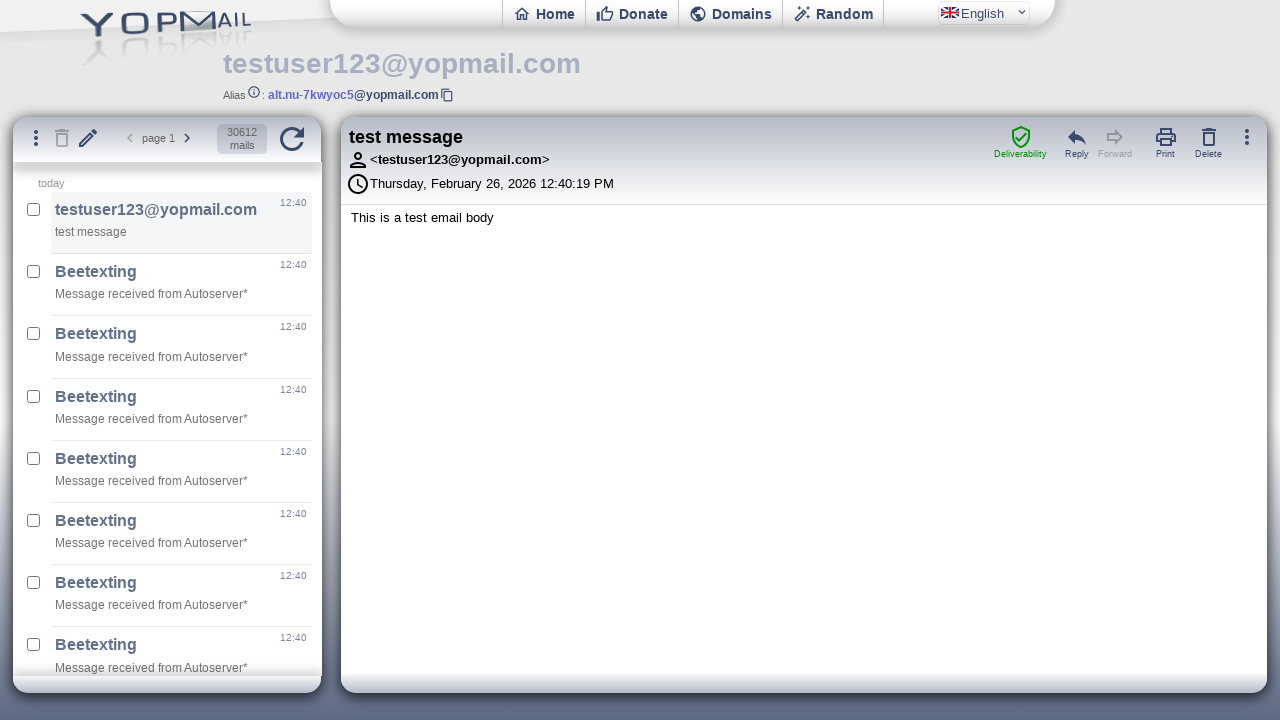